Tests double-click functionality by entering text in a field and double-clicking a copy button to copy the text.

Starting URL: https://testautomationpractice.blogspot.com/

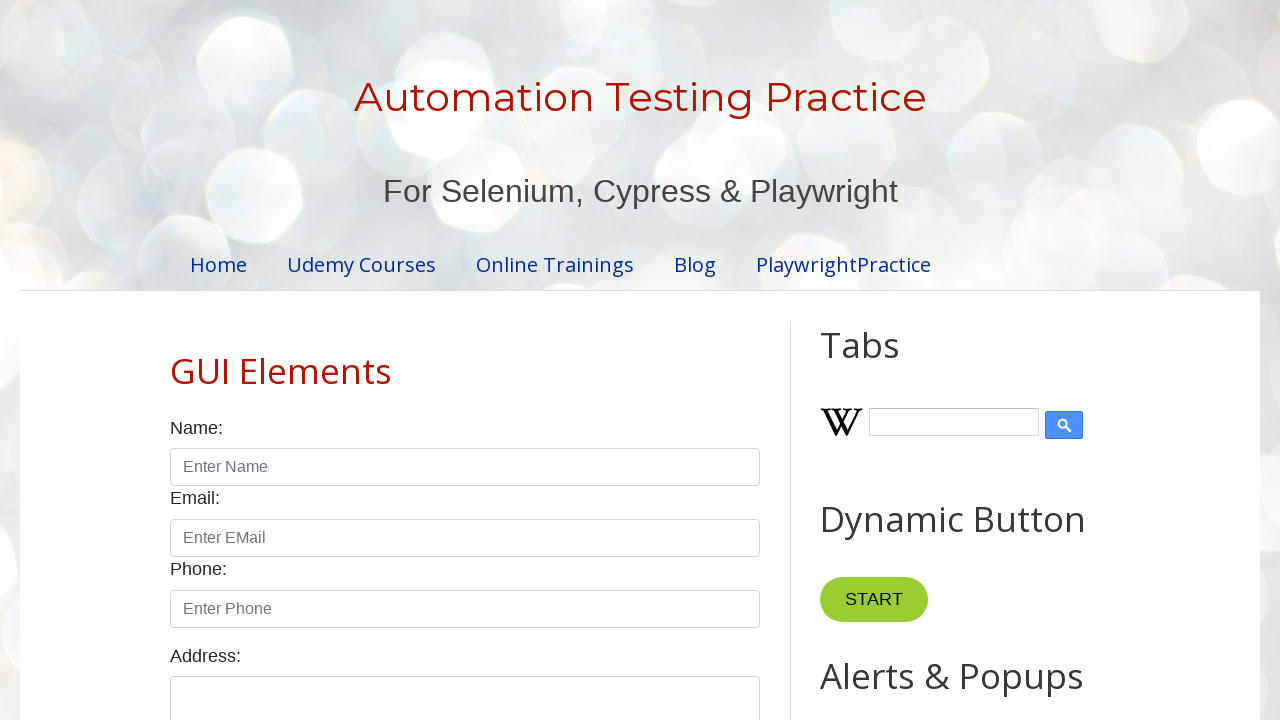

Cleared the input field on xpath=(//input[@id='field1'])[1]
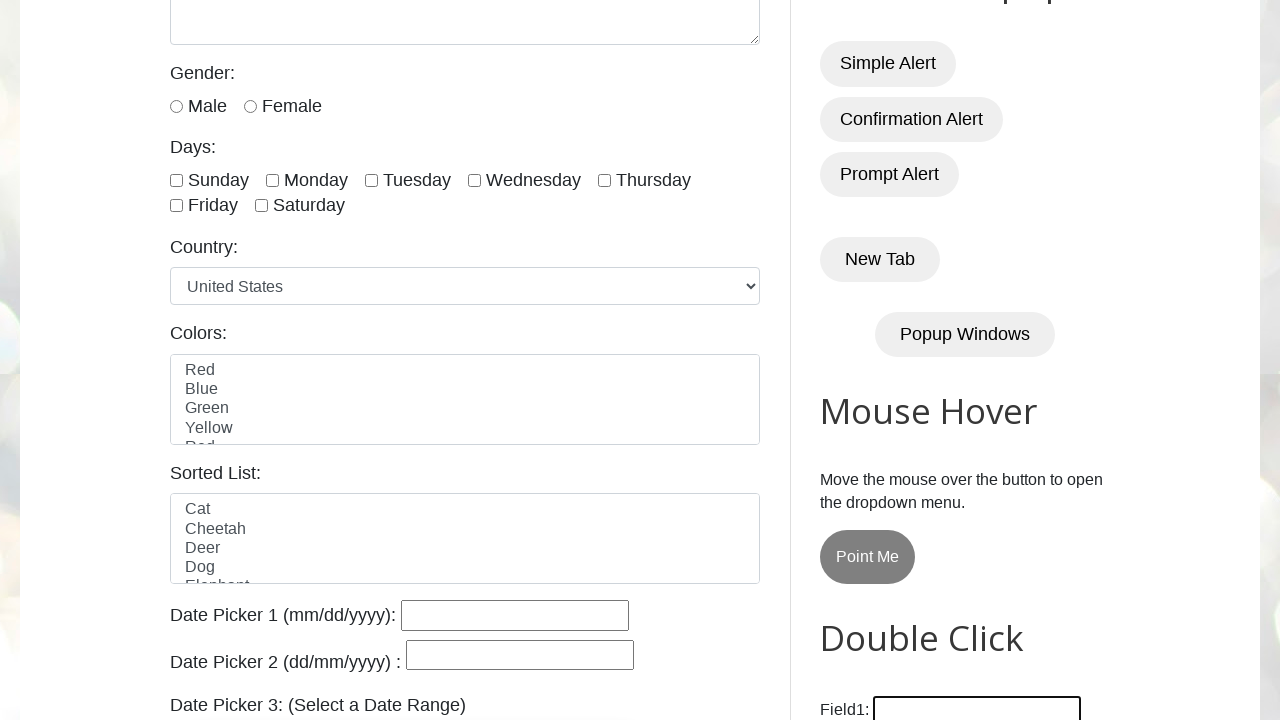

Filled input field with 'Hi guys' on xpath=(//input[@id='field1'])[1]
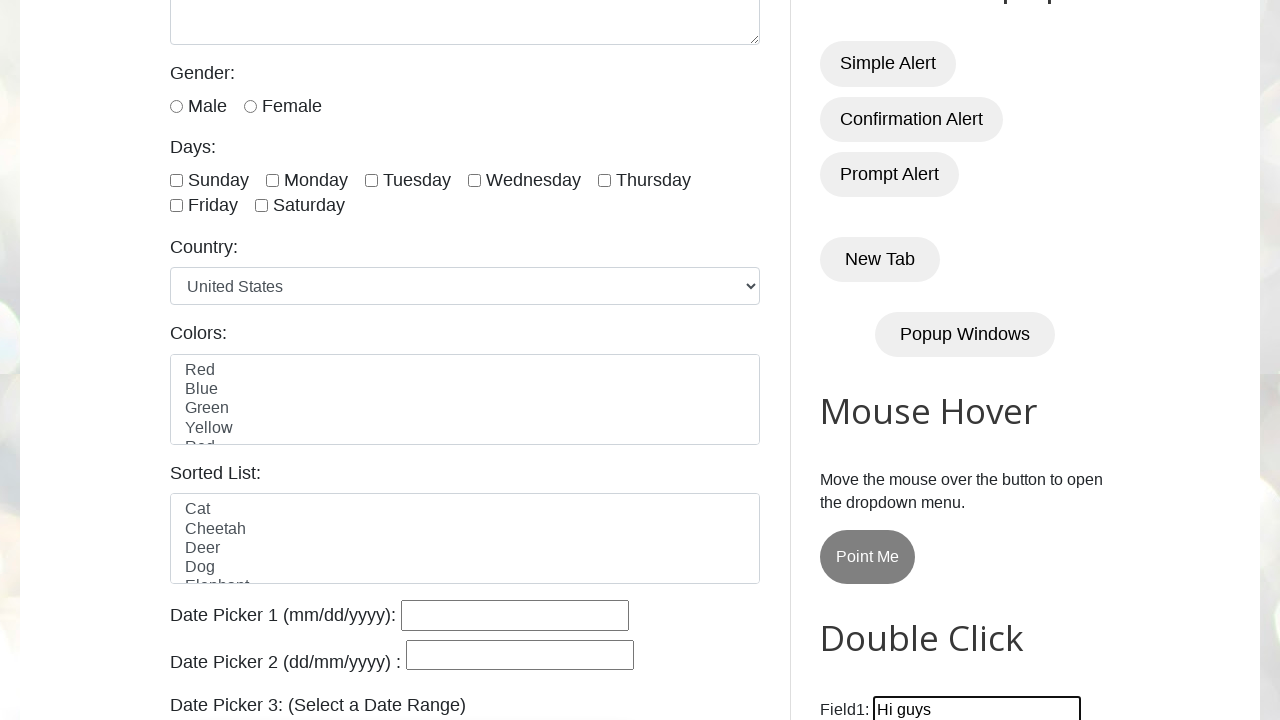

Double-clicked the Copy Text button at (885, 360) on xpath=(//button[normalize-space()='Copy Text'])[1]
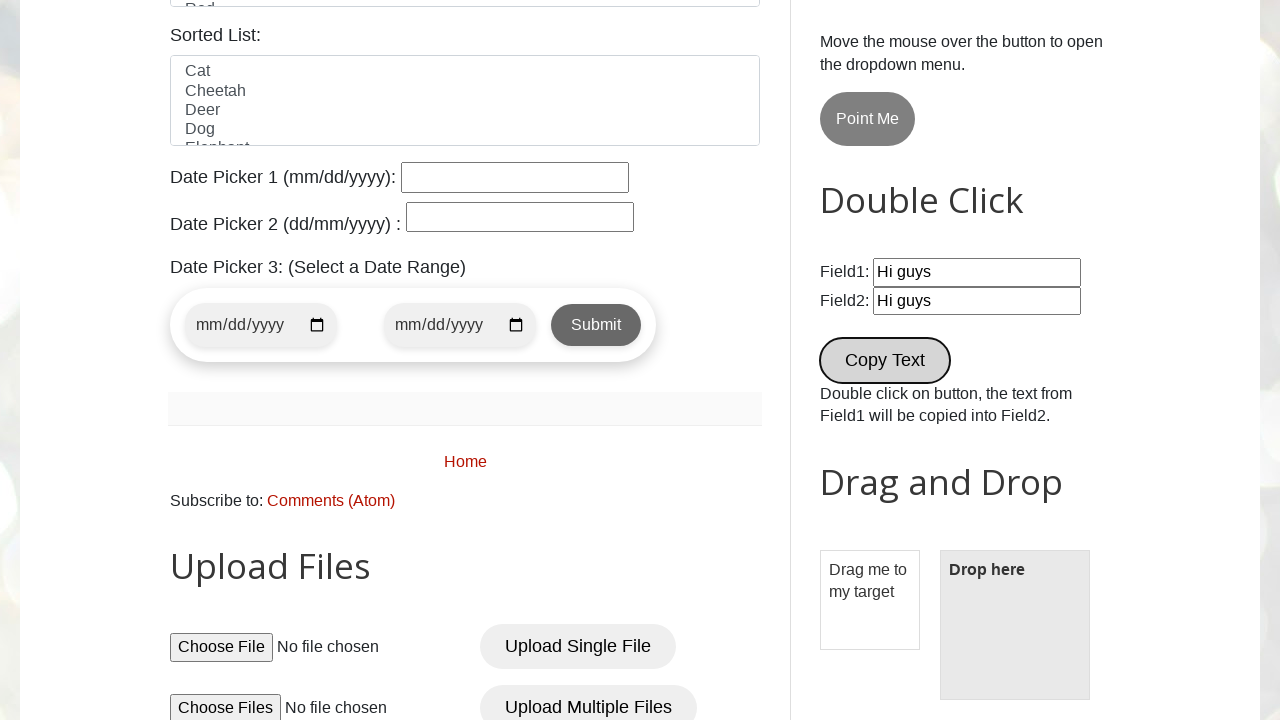

Waited 1000ms for copy action to complete
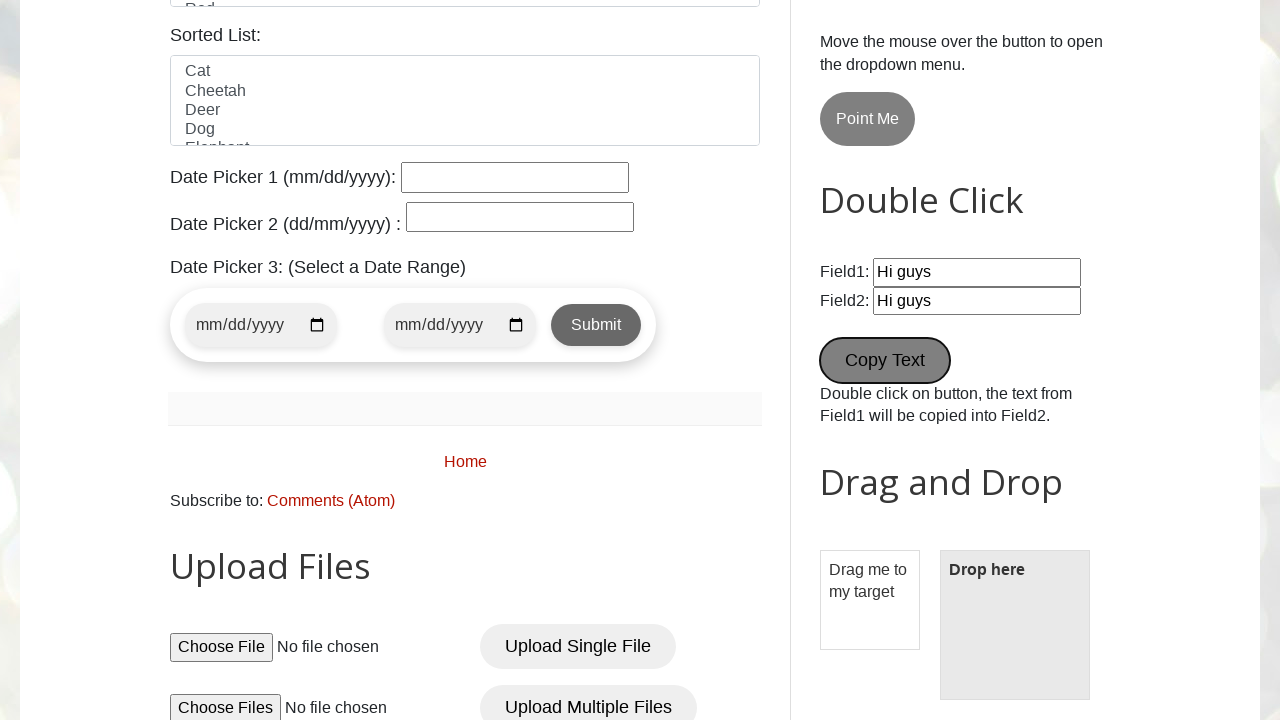

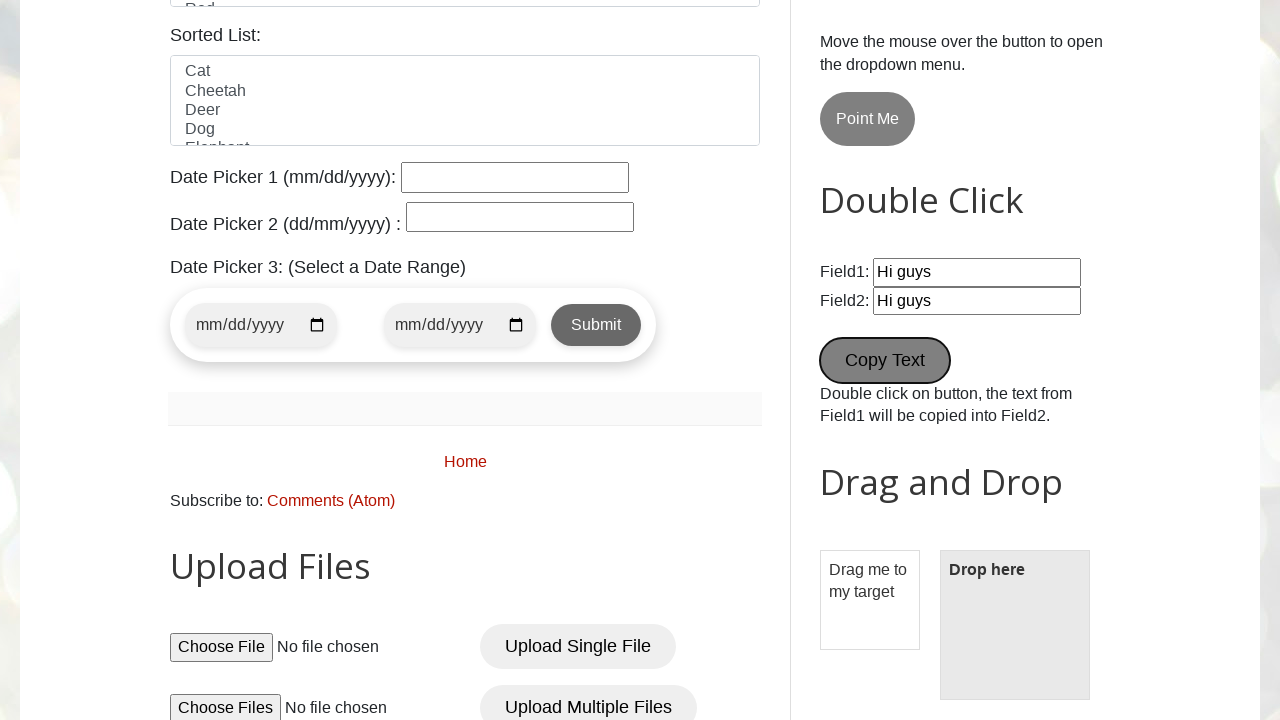